Tests filling multiple contact forms on a complicated page by entering name, email, and message fields across three different contact sections, with a clear and re-type action on the first name field.

Starting URL: https://ultimateqa.com/complicated-page

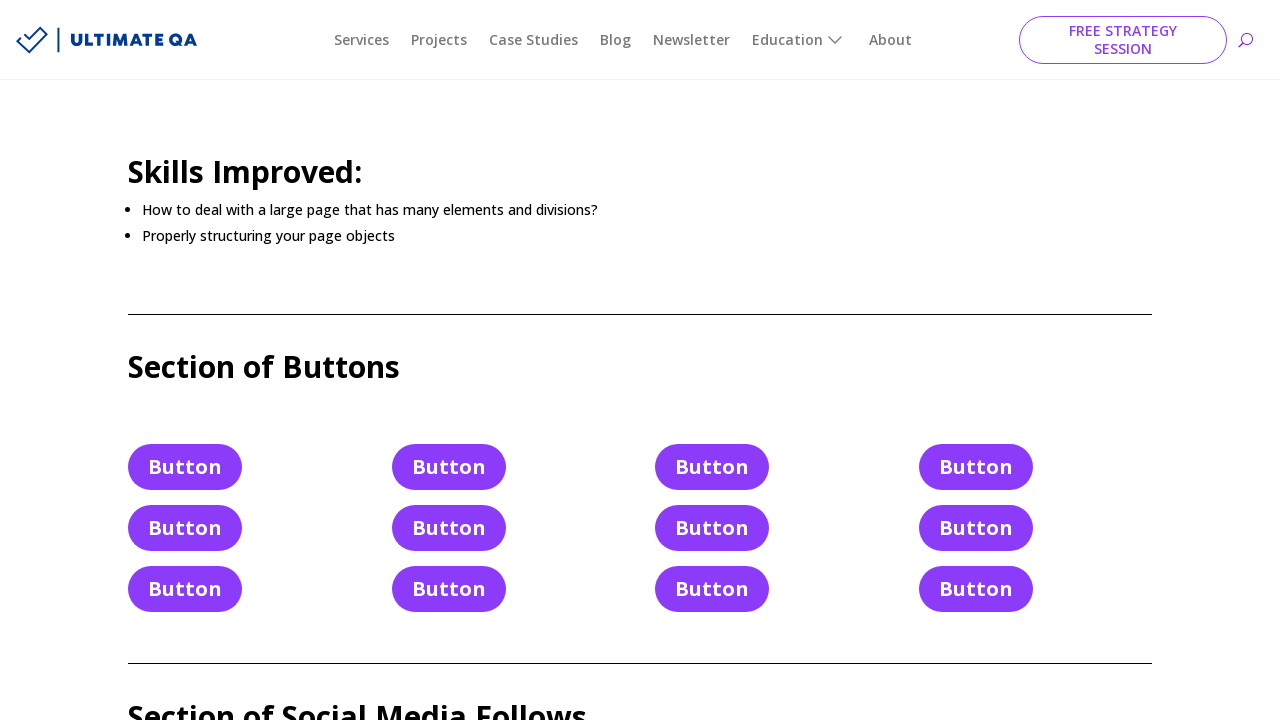

Filled first contact form name field with 'TEST_NAME' on #et_pb_contact_name_0
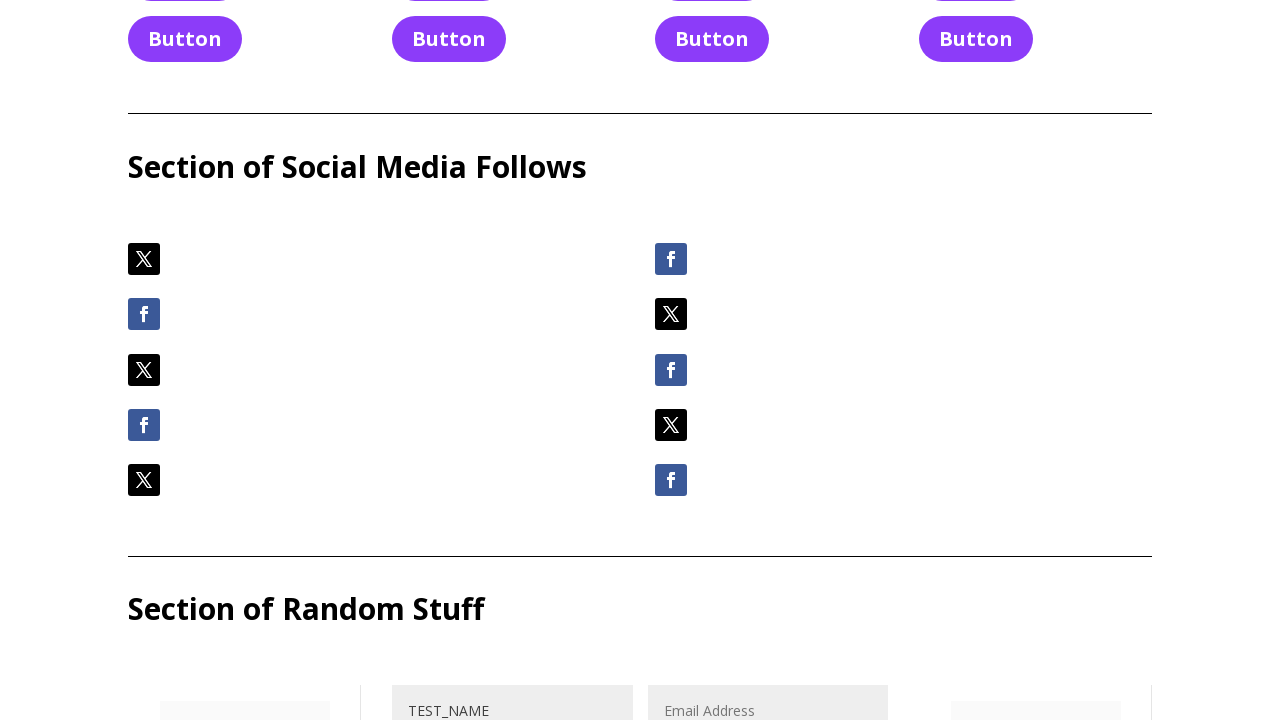

Cleared first contact form name field on #et_pb_contact_name_0
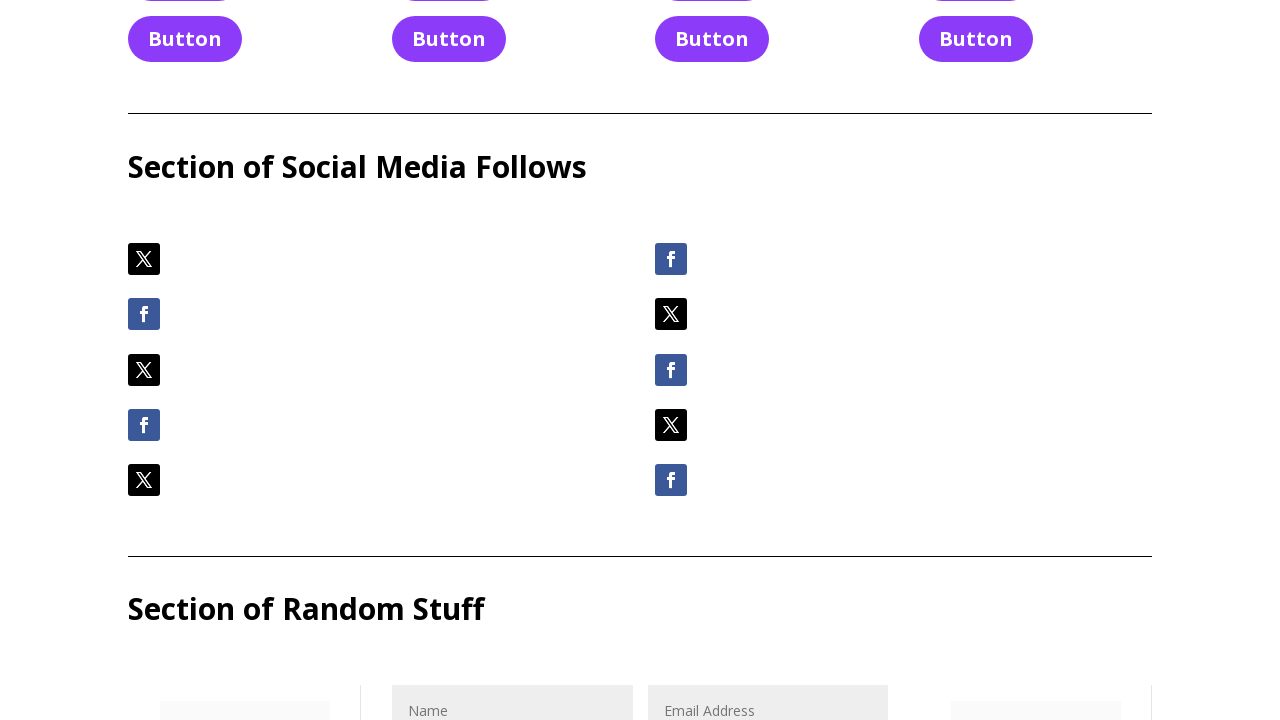

Re-typed 'TEST_NAME' in first contact form name field on #et_pb_contact_name_0
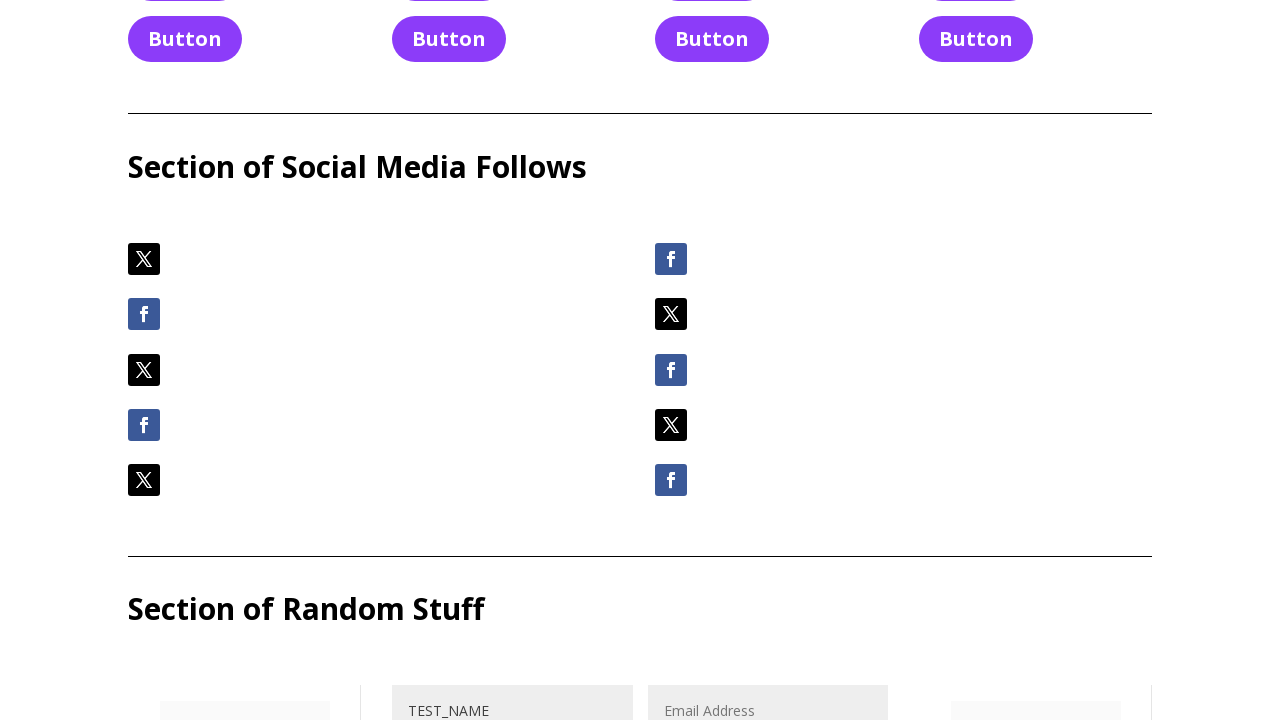

Filled first contact form email field with 'email@email.email' on #et_pb_contact_email_0
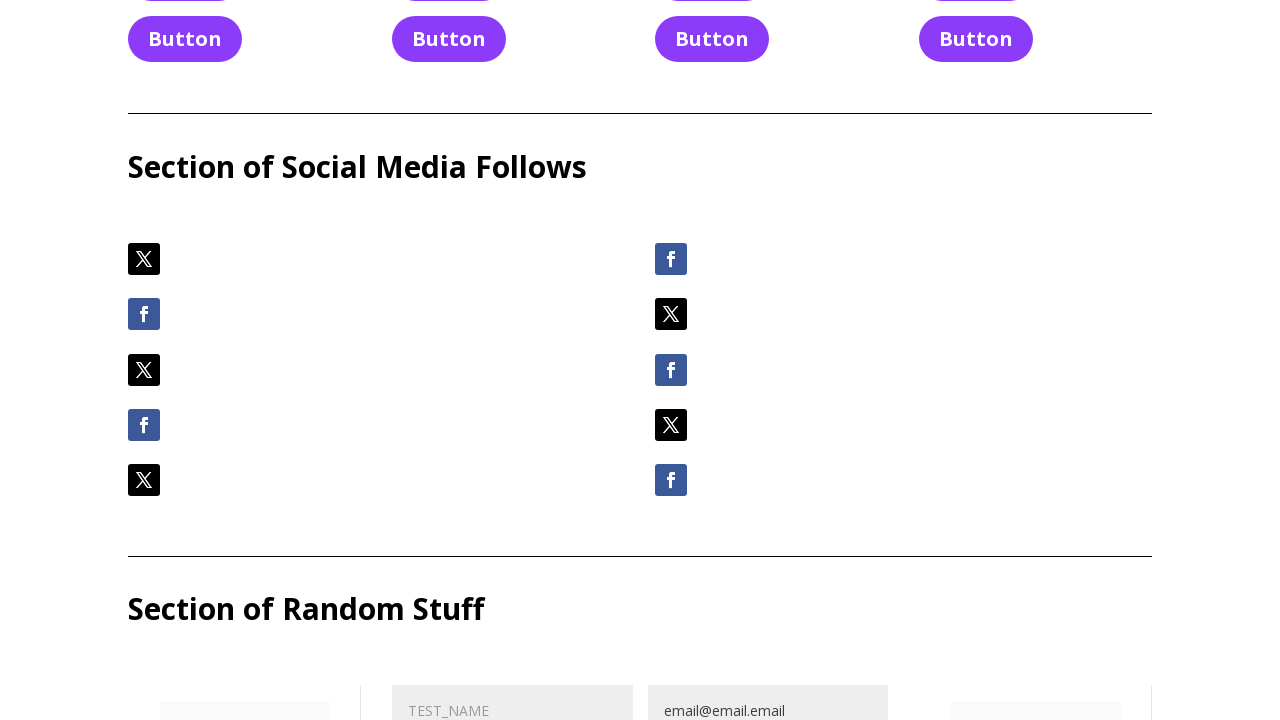

Filled first contact form message field with multi-line text and special characters on #et_pb_contact_message_0
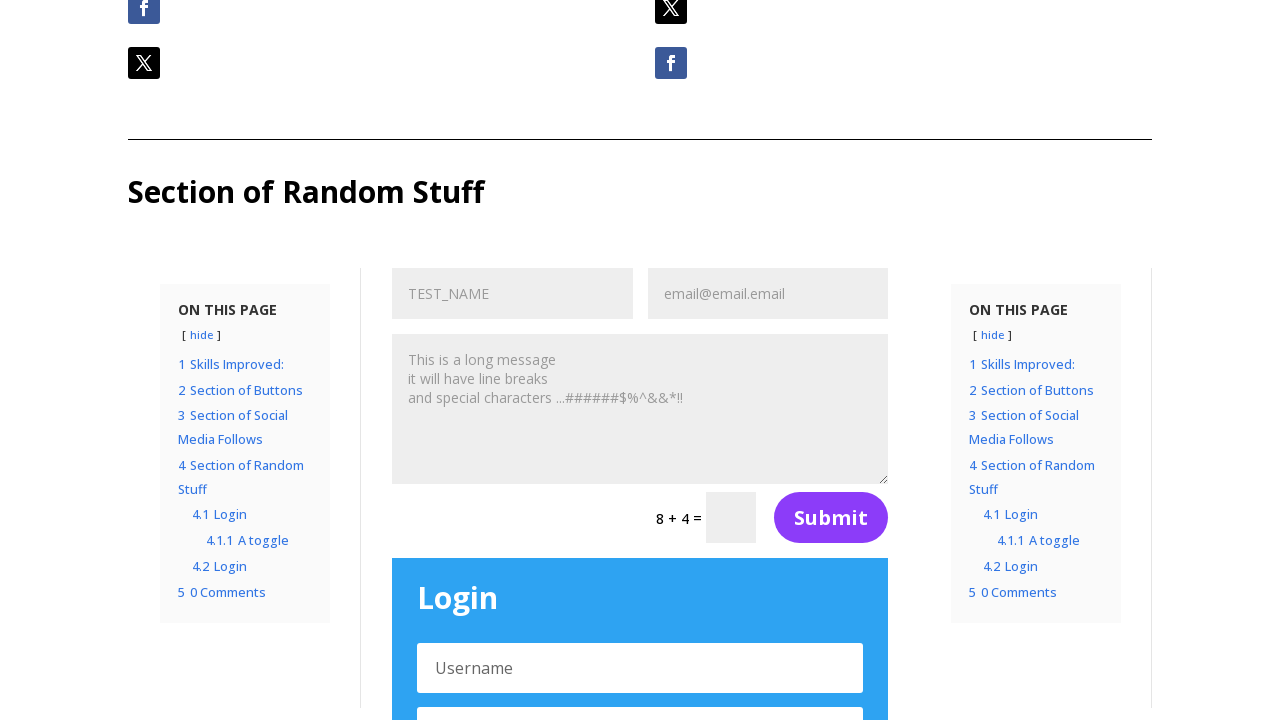

Filled second contact form name field with 'TEST_NAME' on #et_pb_contact_name_1
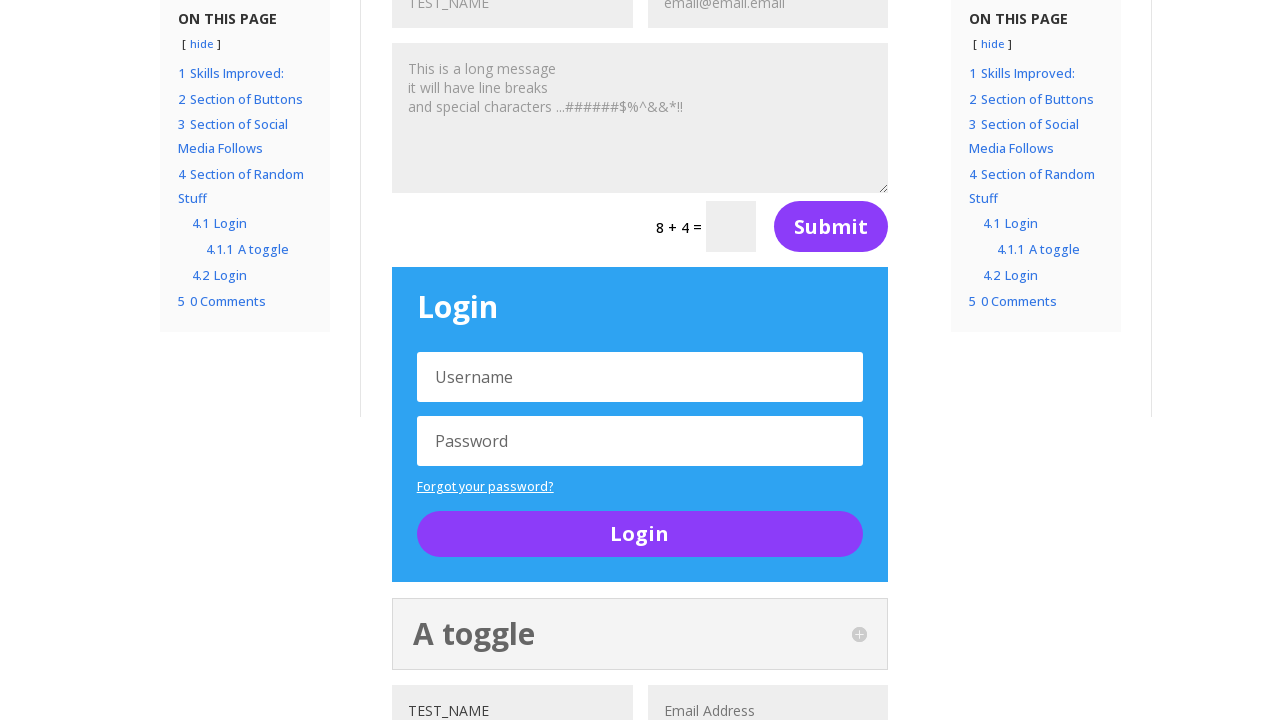

Filled second contact form email field with 'email@email.email' on #et_pb_contact_email_1
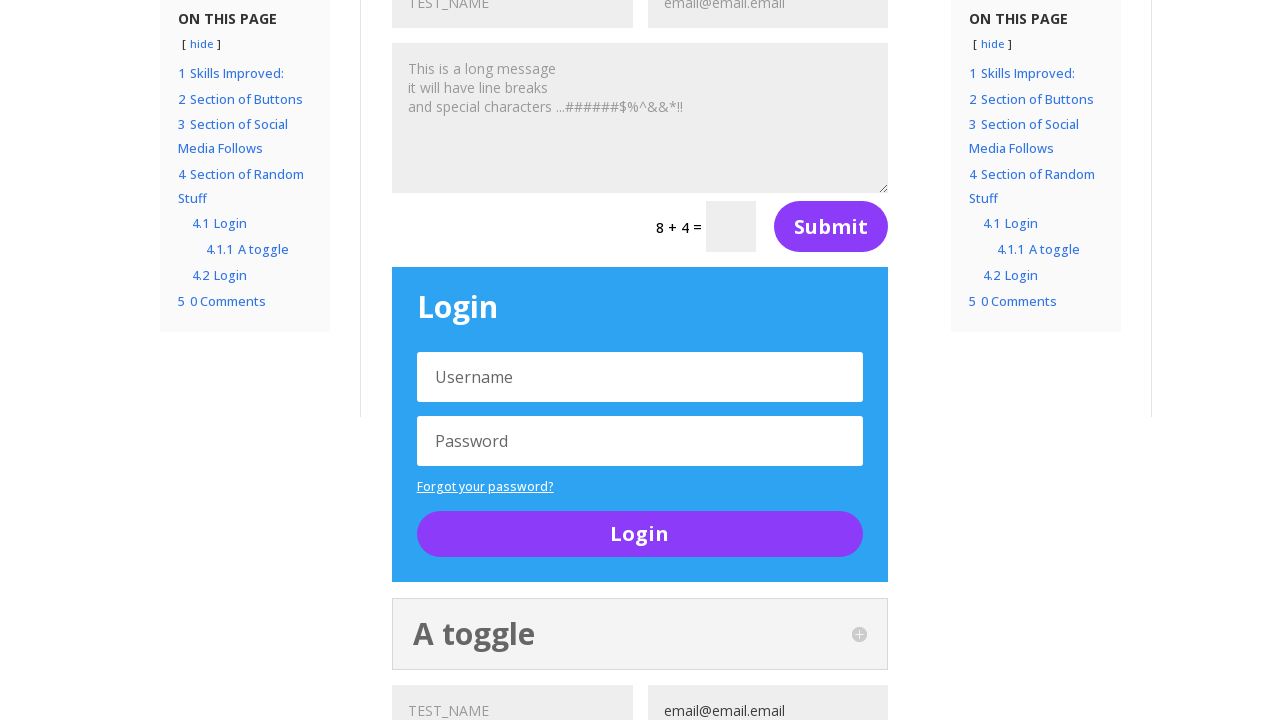

Filled second contact form message field with multi-line text and special characters on #et_pb_contact_message_1
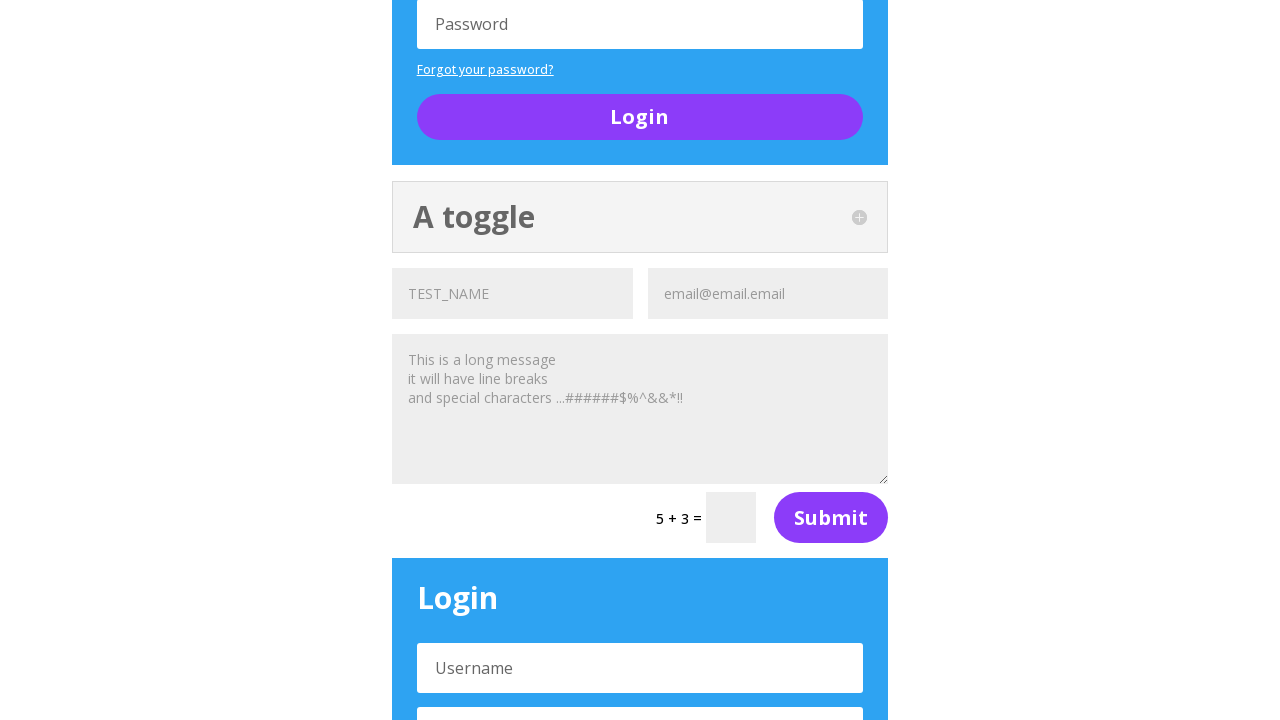

Filled third contact form name field with 'TEST_NAME' on #et_pb_contact_name_2
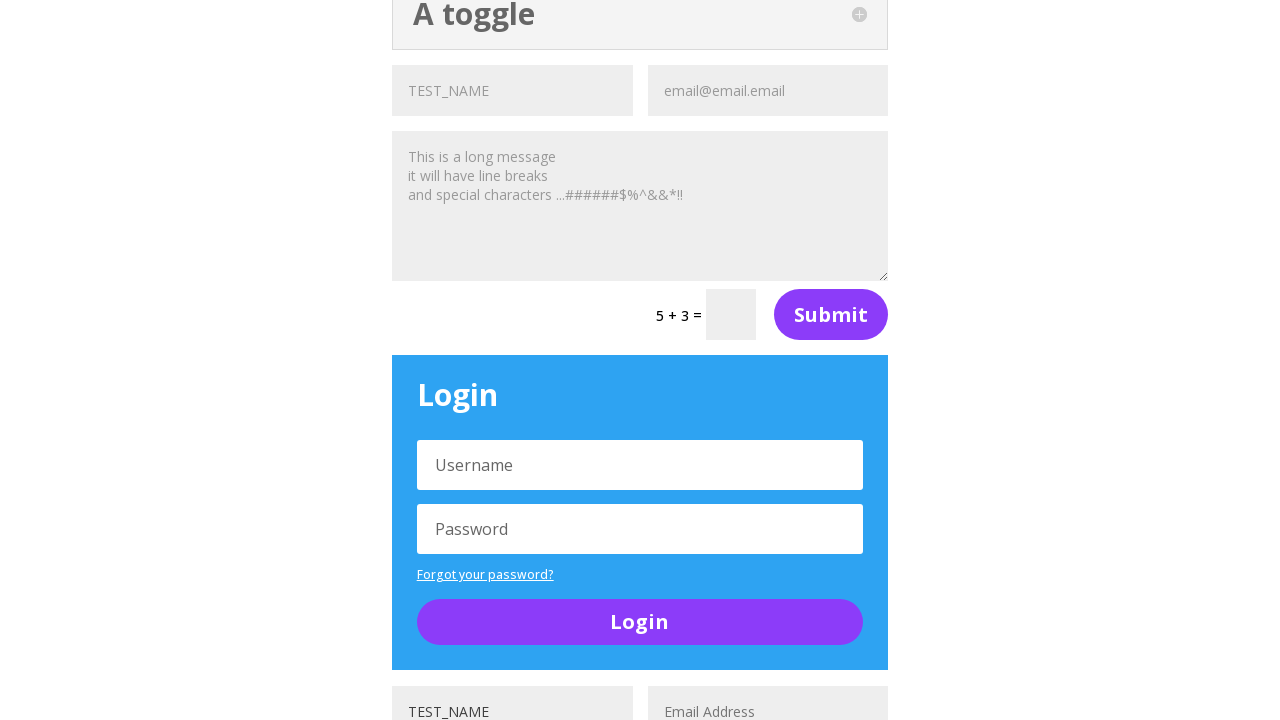

Filled third contact form email field with 'email@email.email' on #et_pb_contact_email_2
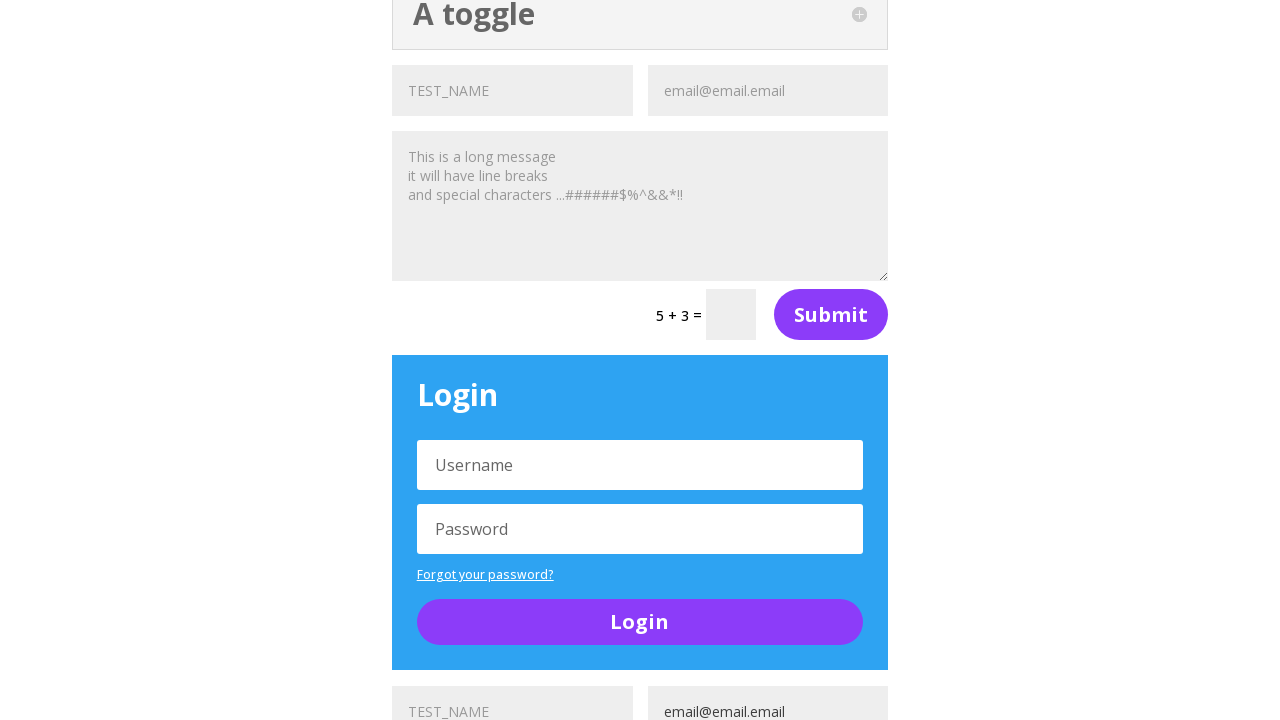

Filled third contact form message field with multi-line text and special characters on #et_pb_contact_message_2
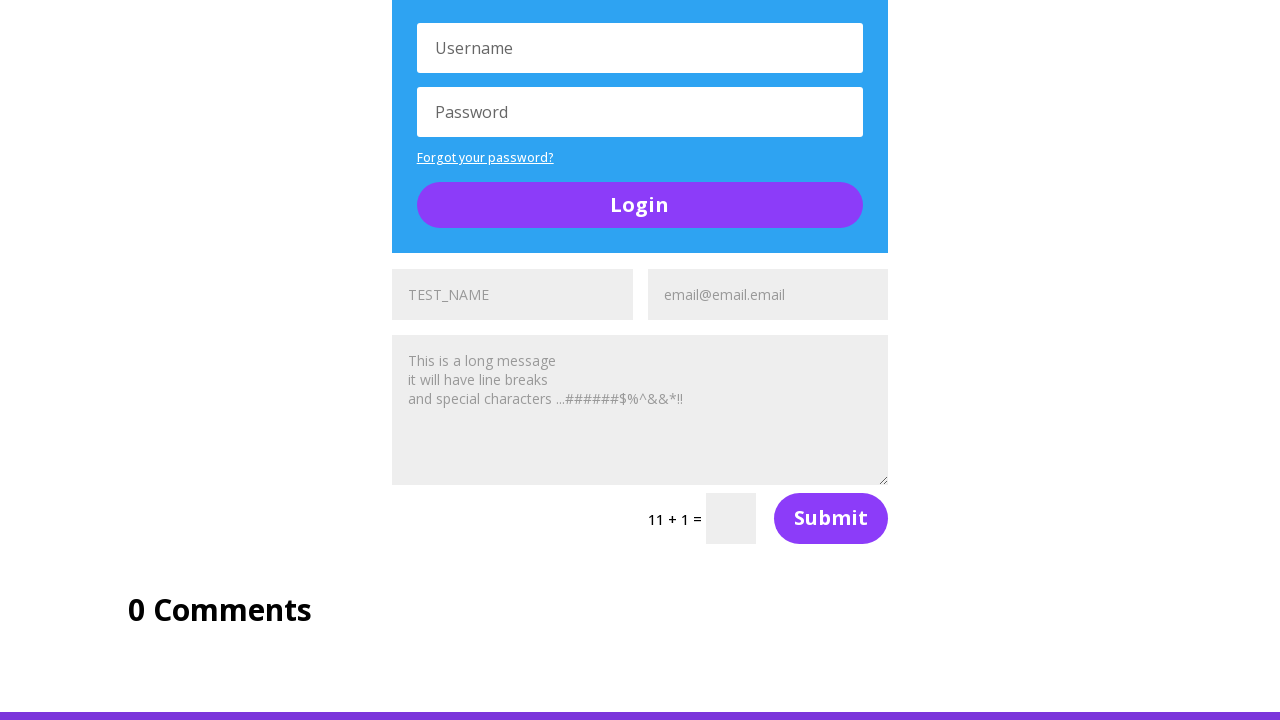

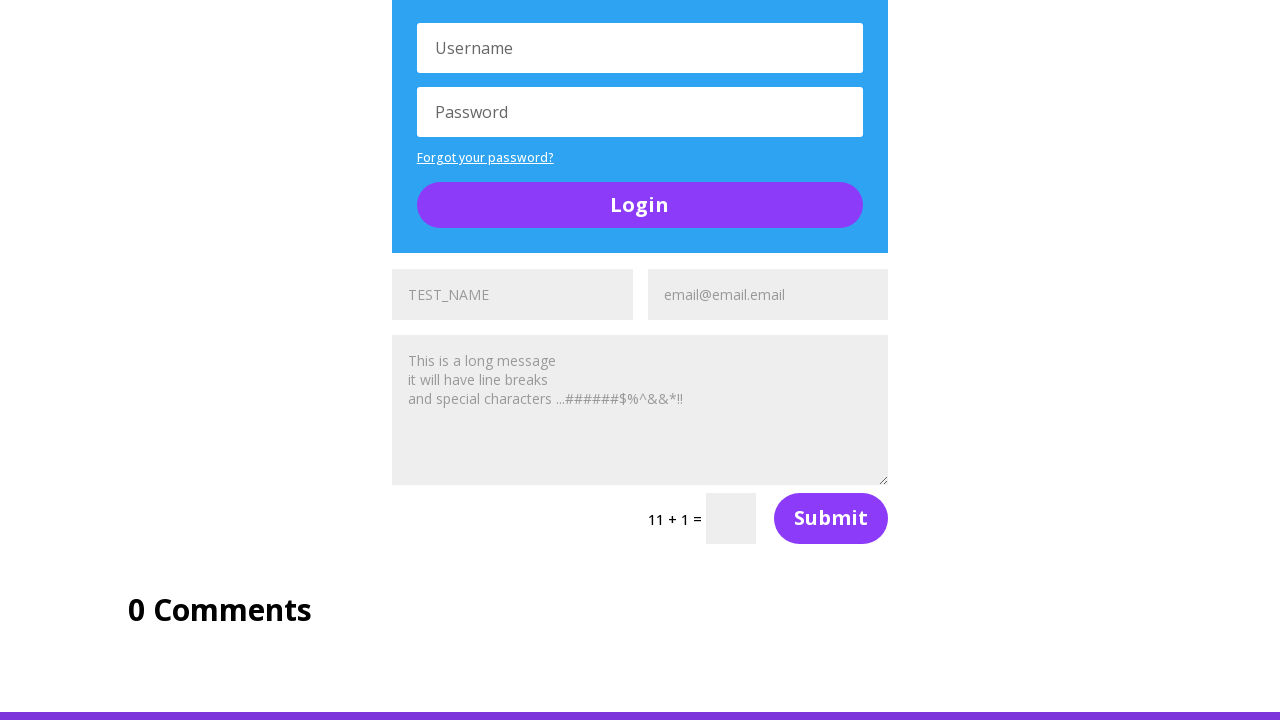